Tests a JavaScript confirm alert with two buttons by accepting it first, then dismissing it, and verifying the result text changes accordingly

Starting URL: https://the-internet.herokuapp.com/javascript_alerts

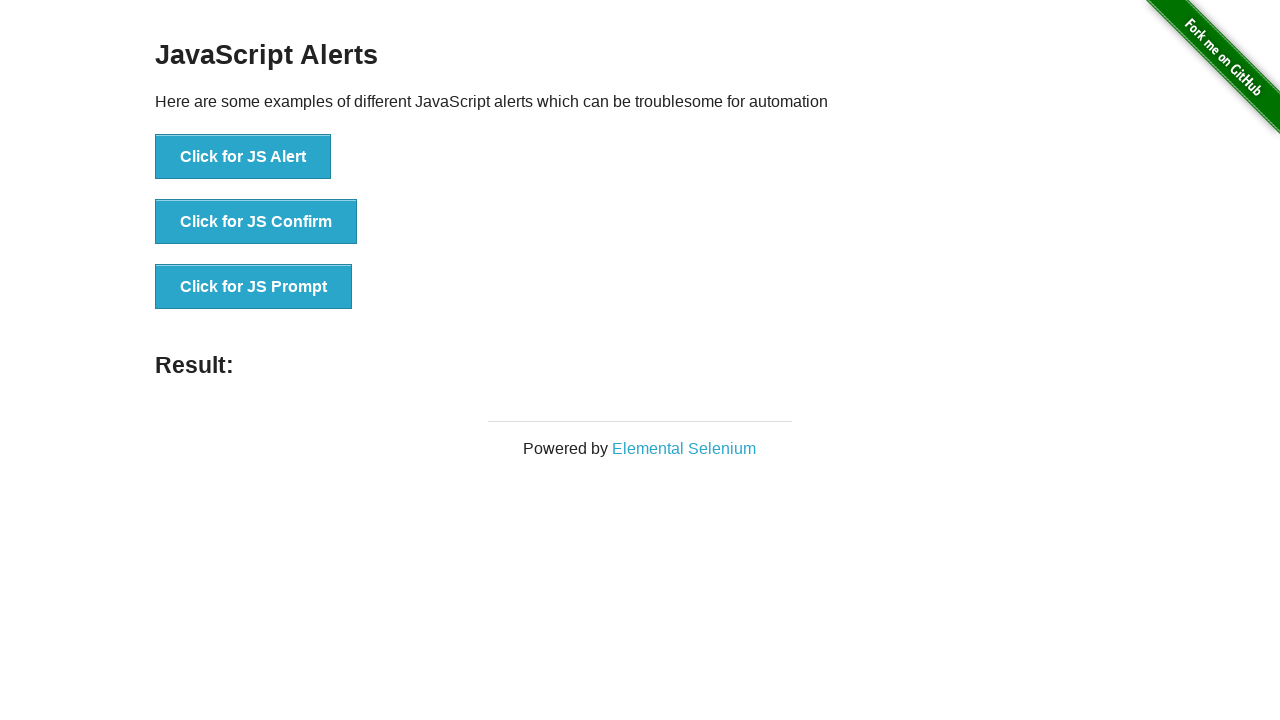

Navigated to JavaScript alerts test page
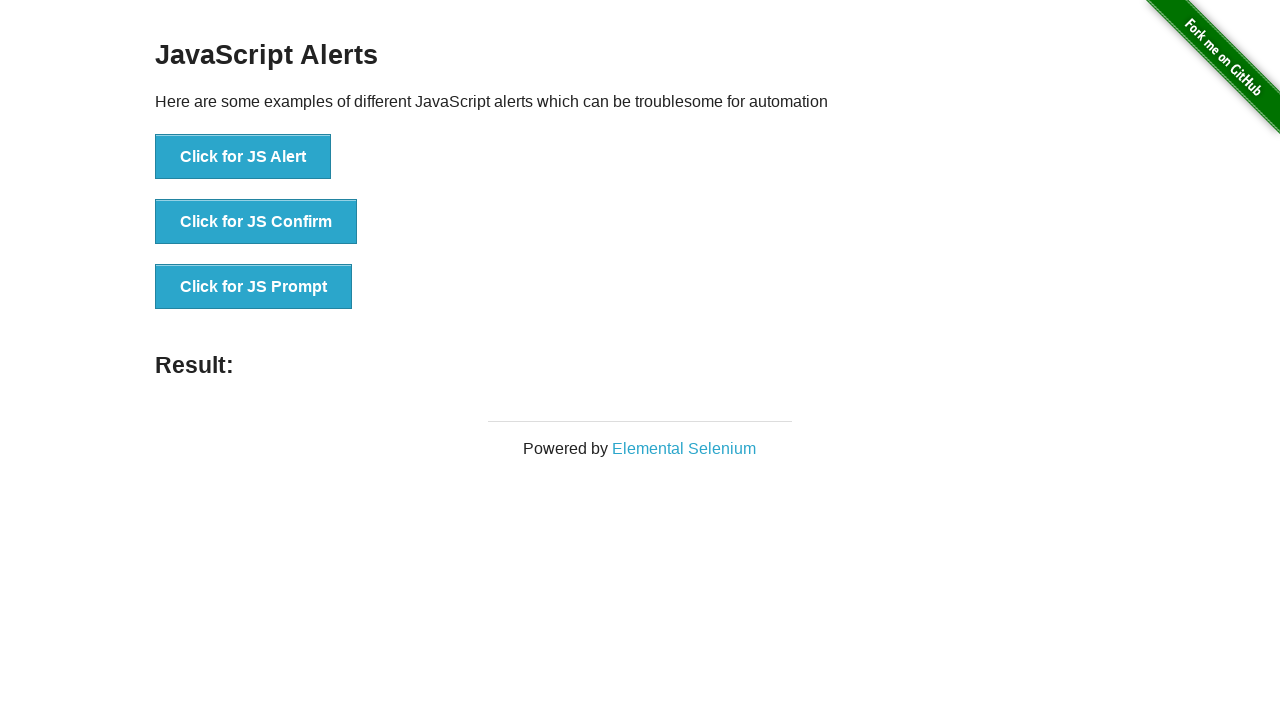

Set up dialog handler to accept the alert
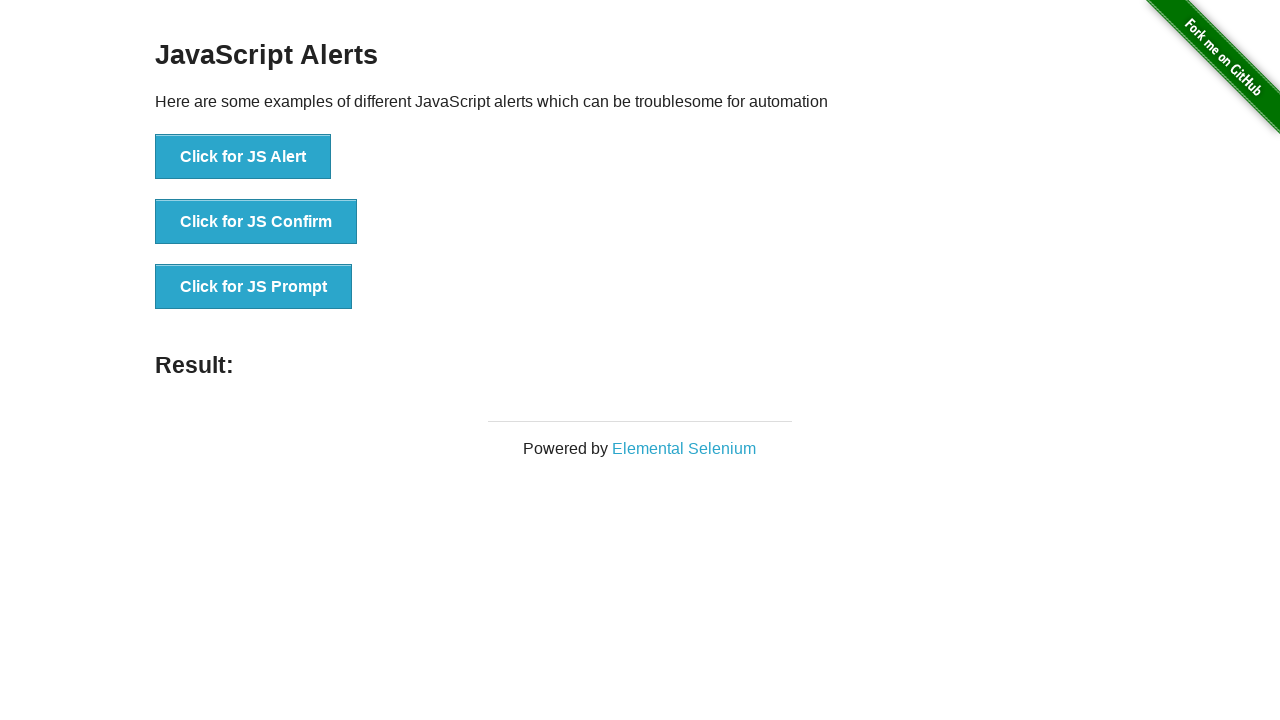

Clicked button to trigger JavaScript confirm alert at (256, 222) on button[onclick='jsConfirm()']
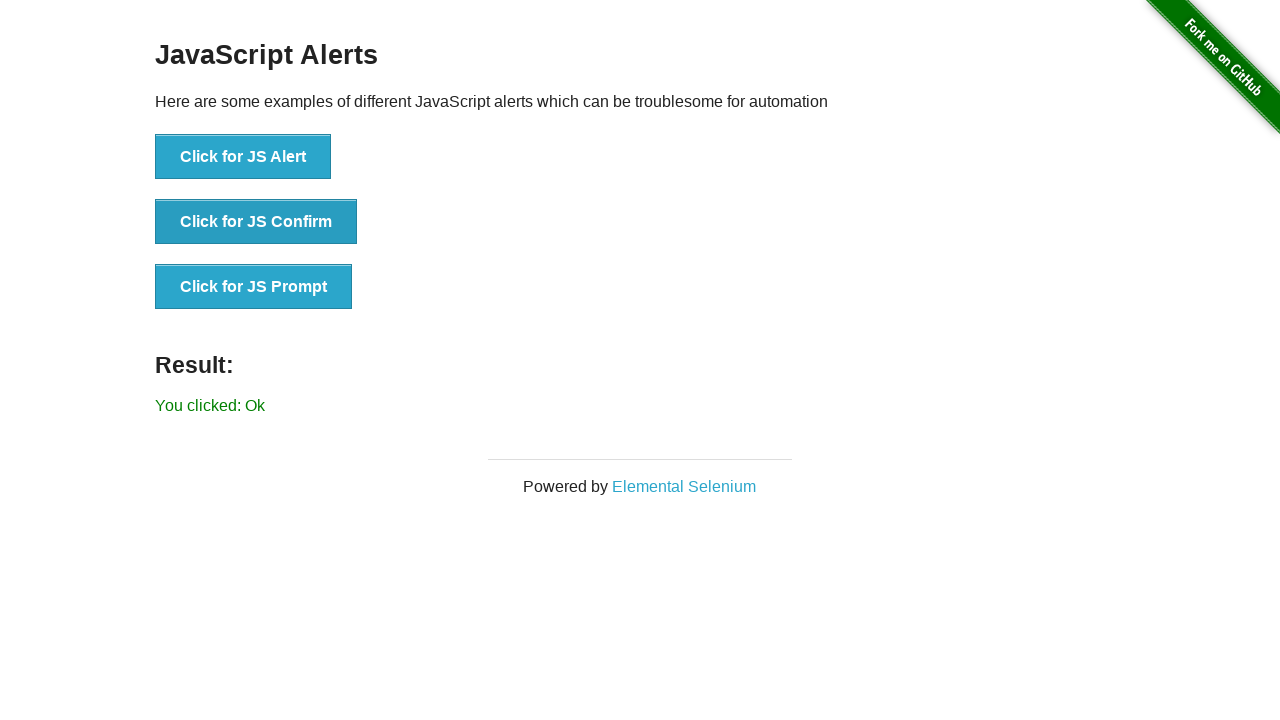

Result element appeared after accepting alert
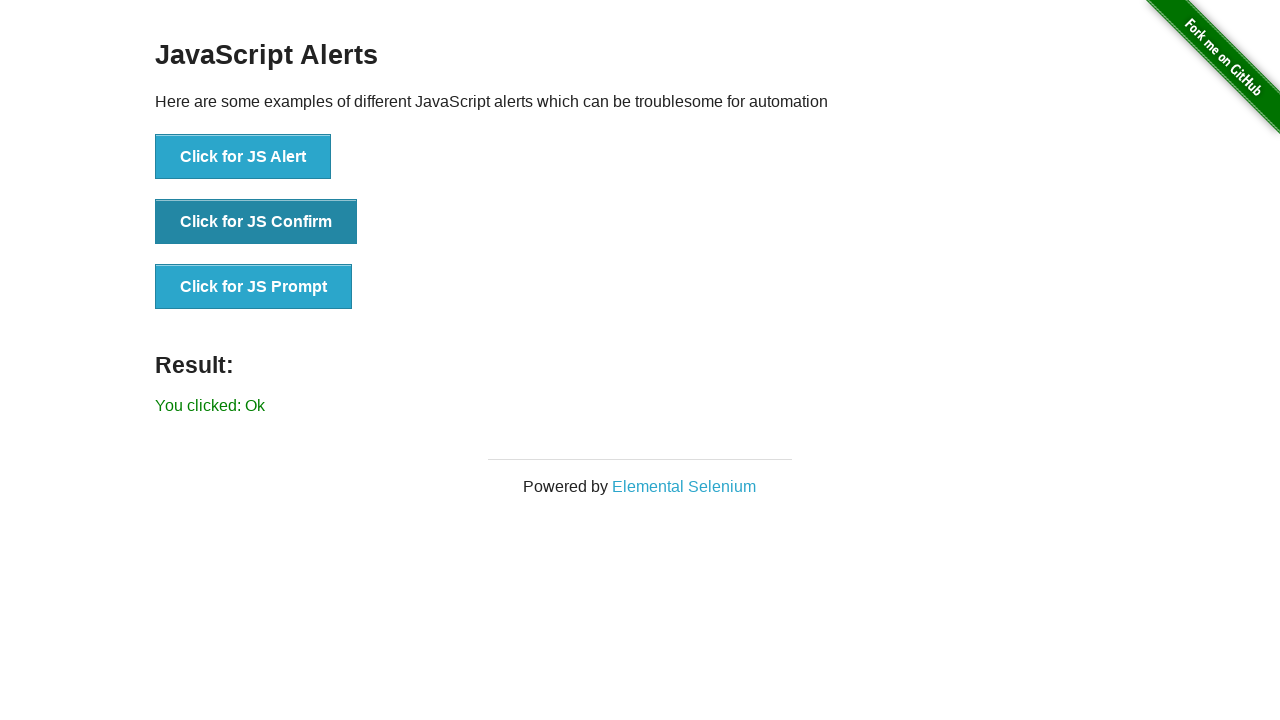

Retrieved result text after accepting alert
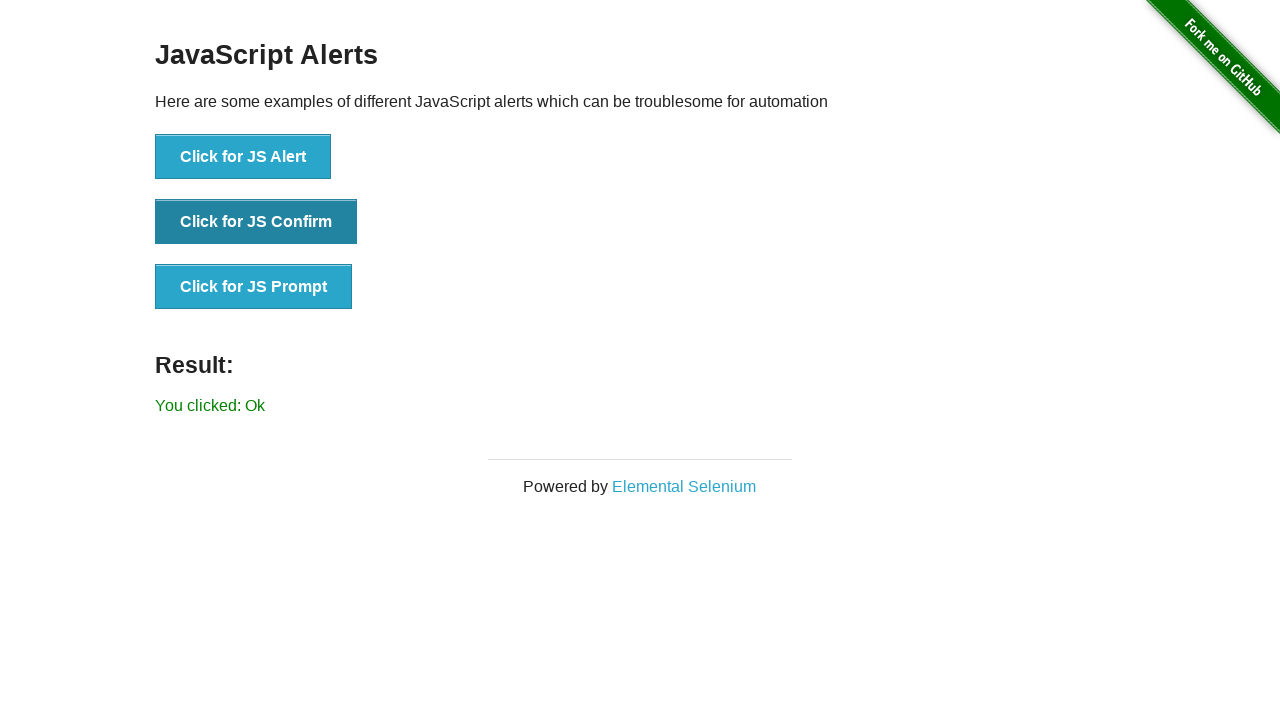

Verified result text shows 'You clicked: Ok'
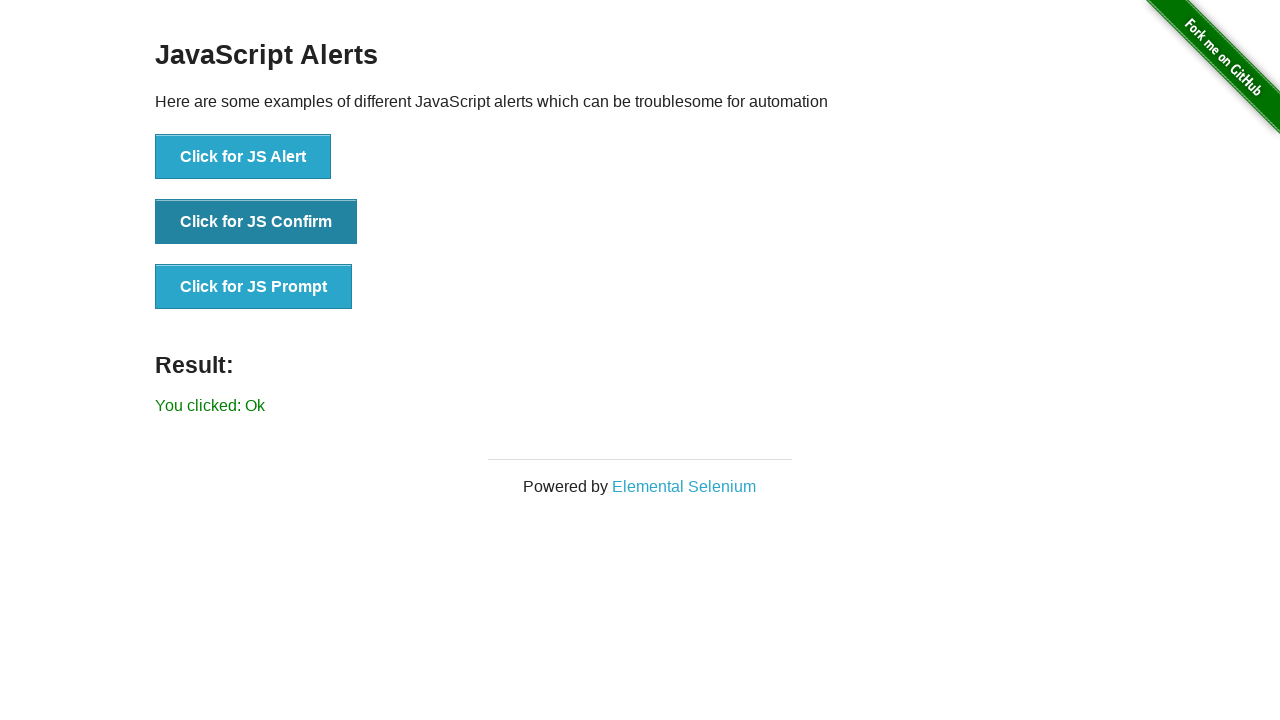

Set up dialog handler to dismiss the alert
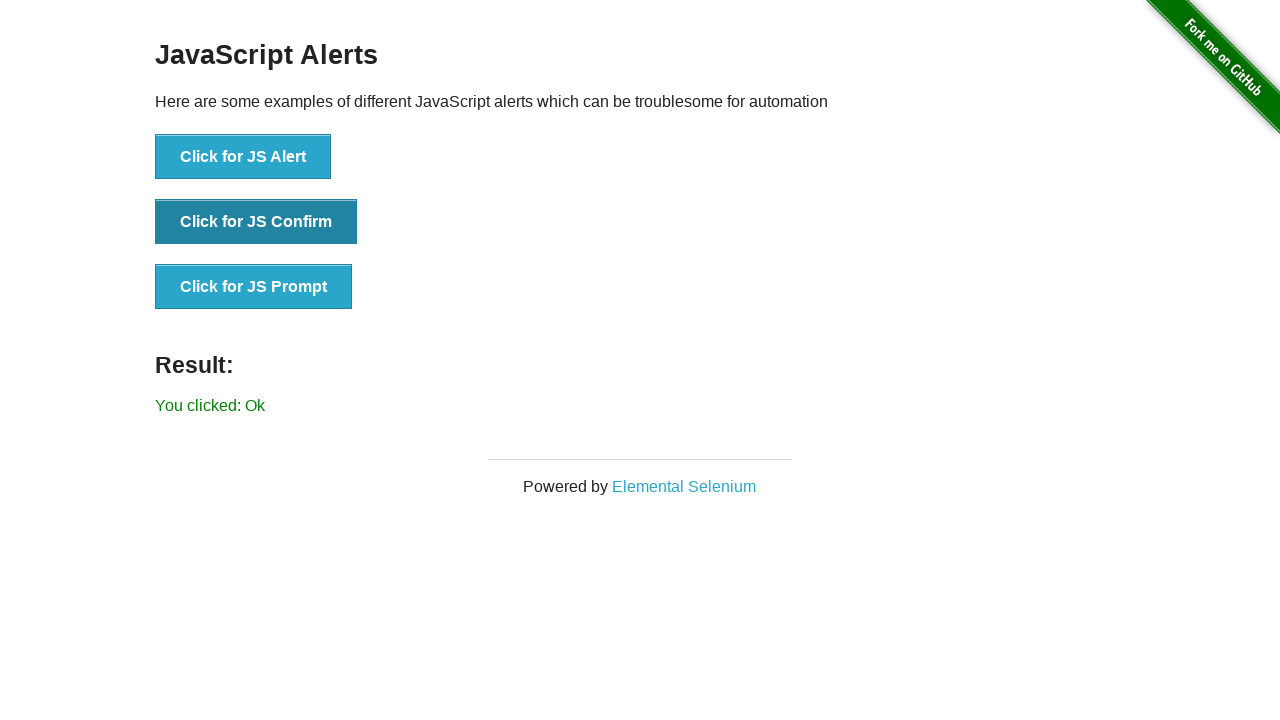

Clicked button to trigger JavaScript confirm alert again at (256, 222) on button[onclick='jsConfirm()']
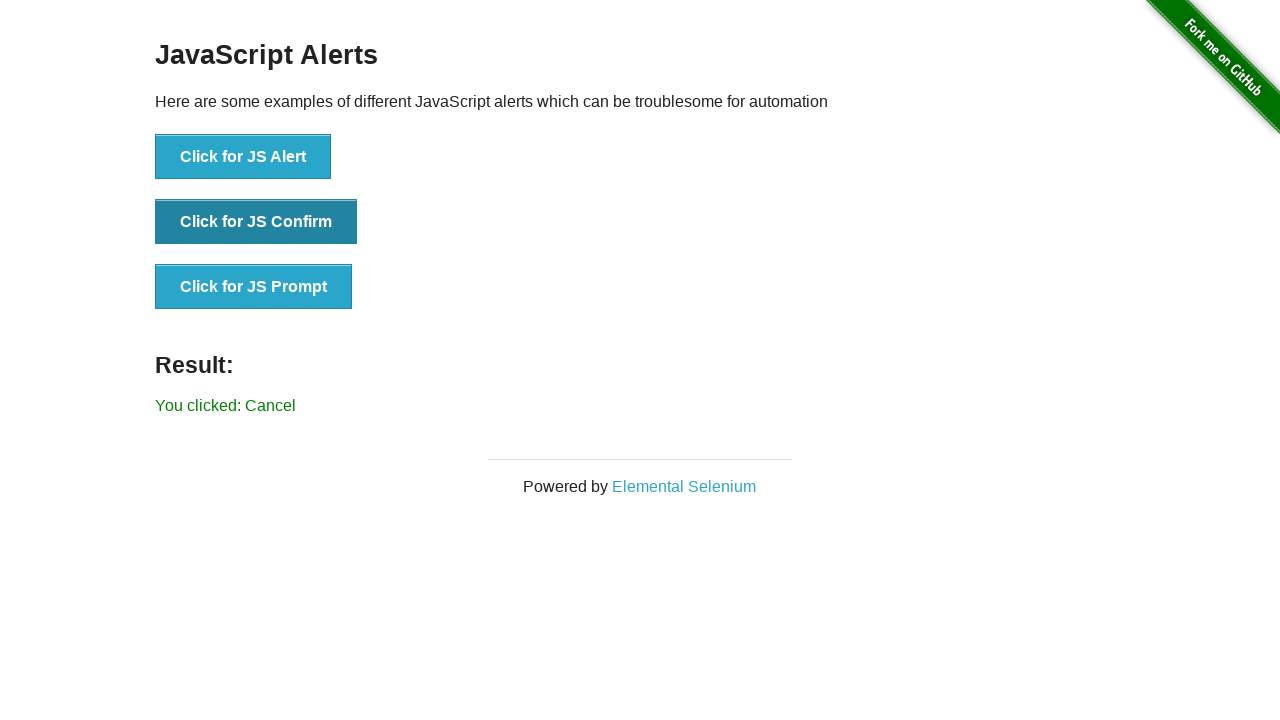

Waited 500ms for result to update after dismissing alert
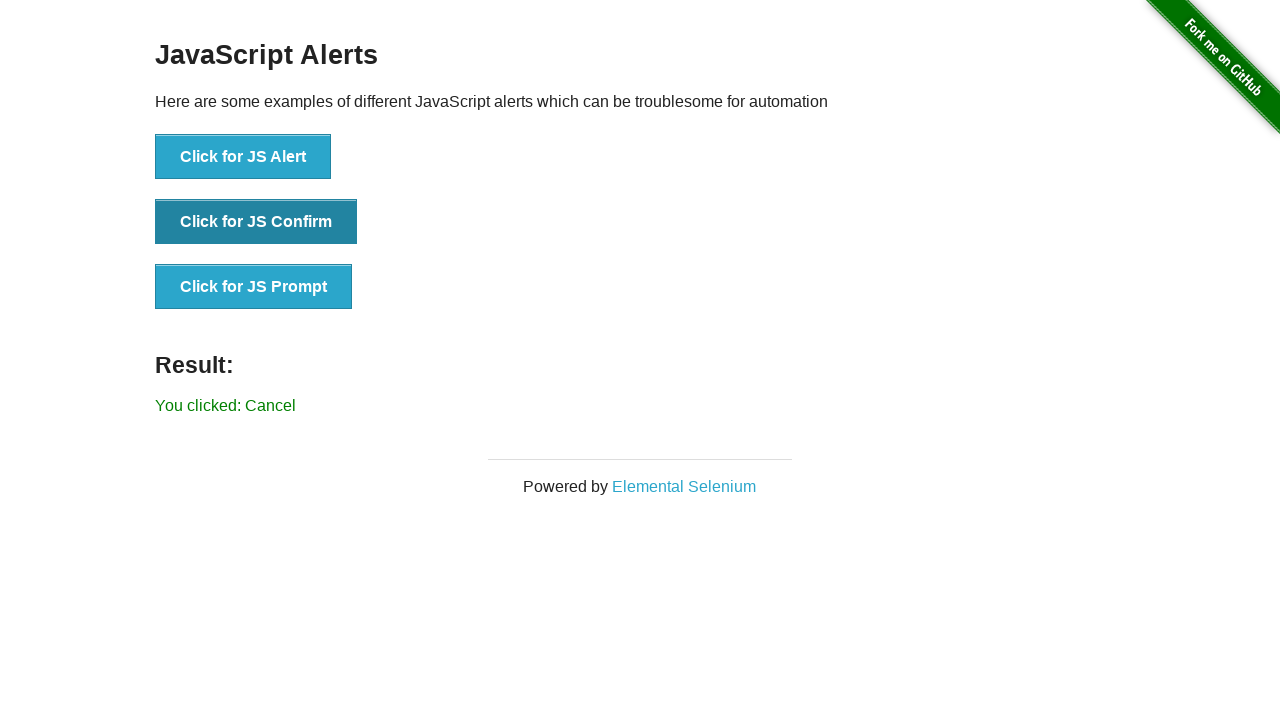

Retrieved result text after dismissing alert
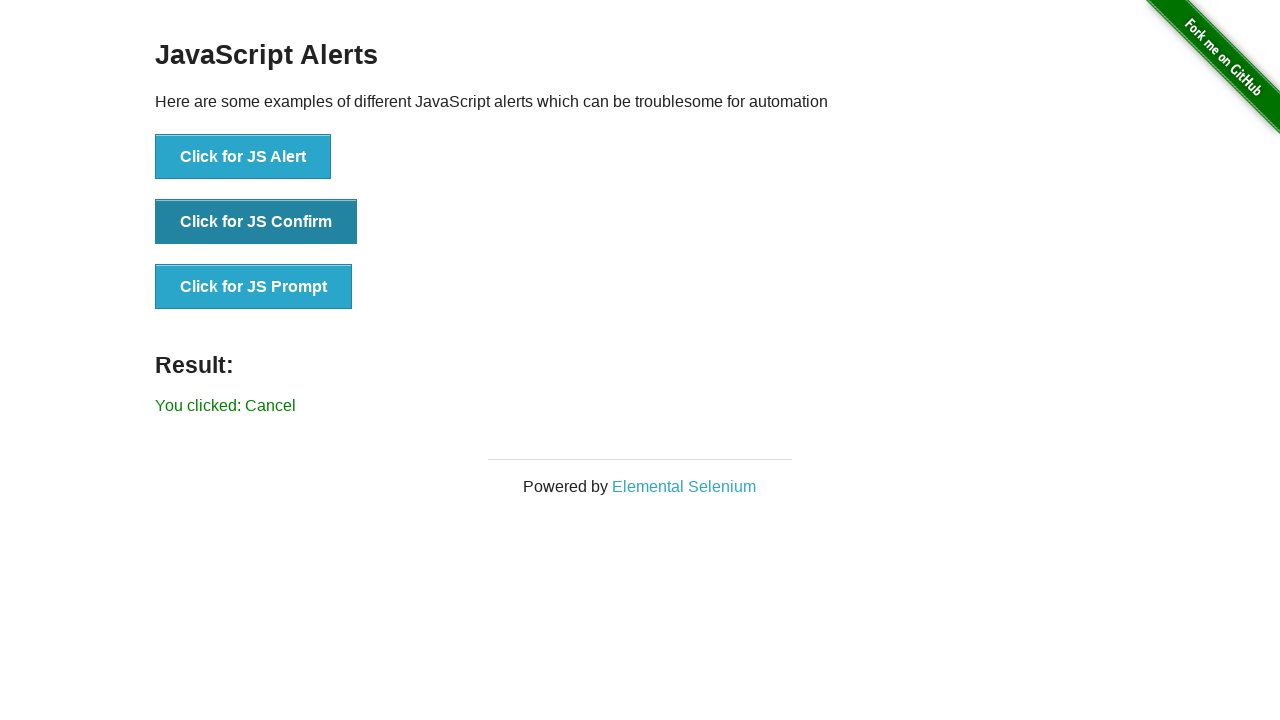

Verified result text shows 'You clicked: Cancel'
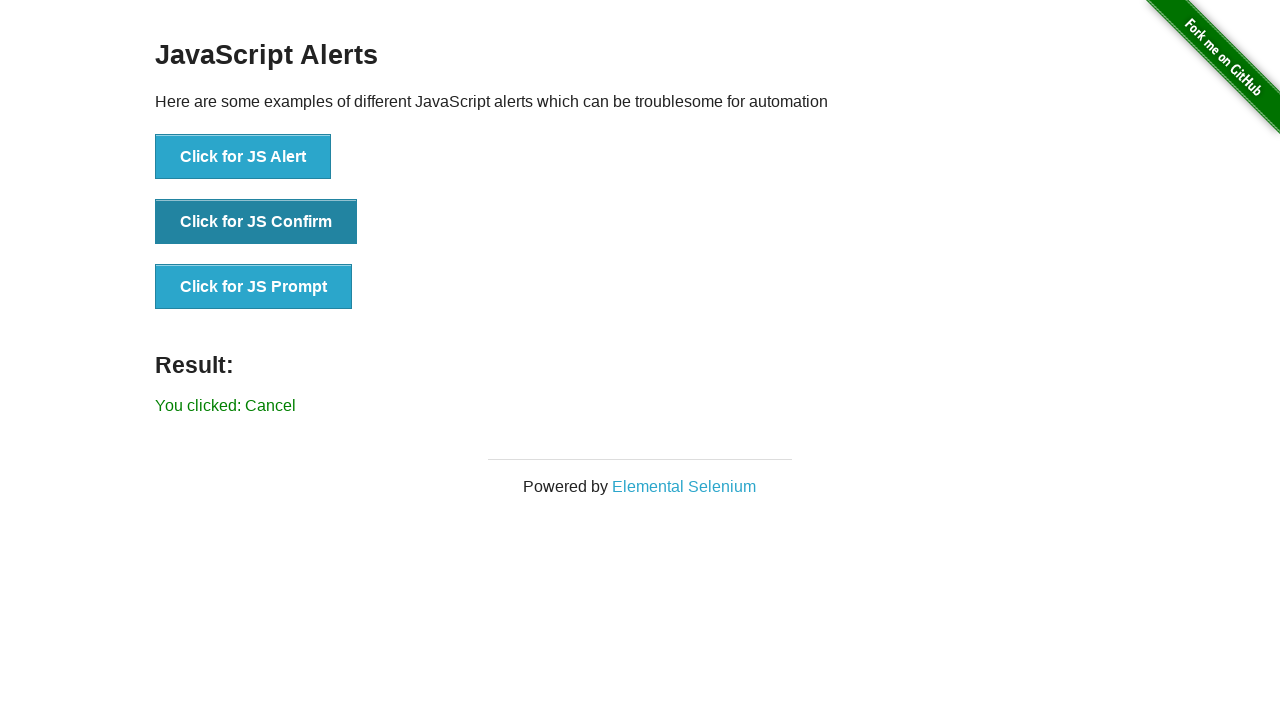

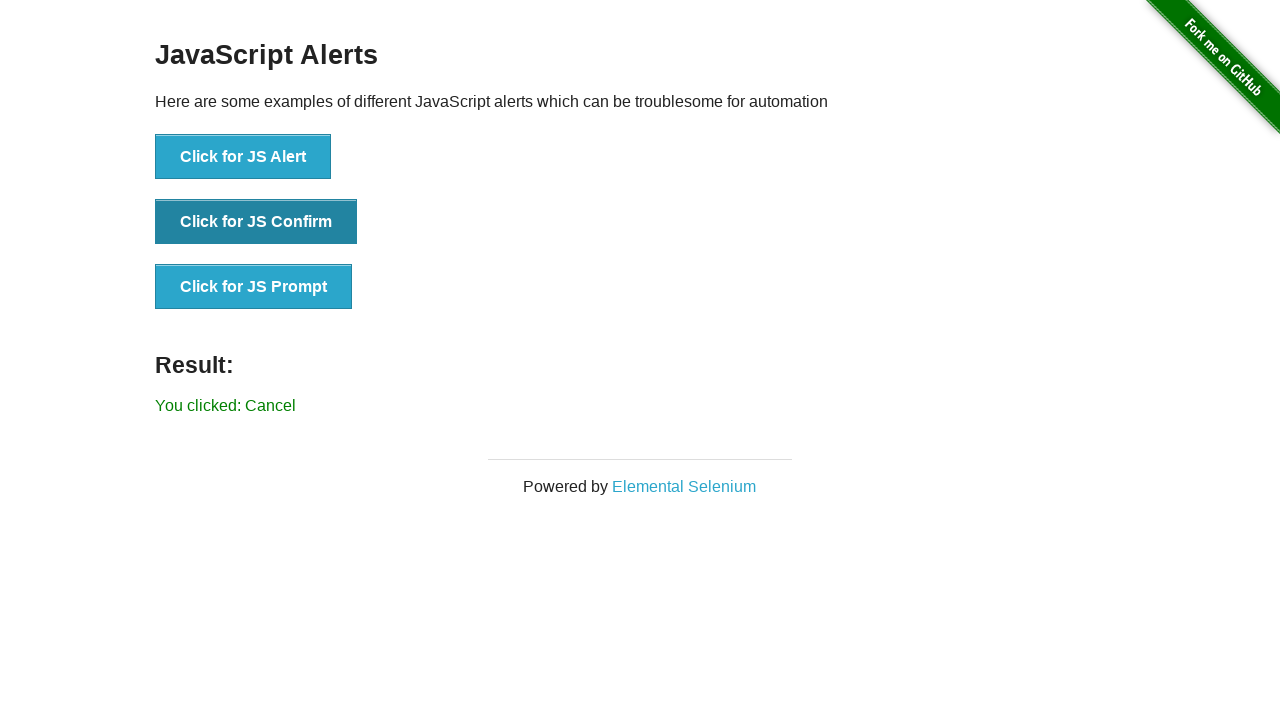